Navigates to a Twitch streamer's profile page and waits for the followers count element to be displayed, verifying the profile page loads correctly.

Starting URL: https://www.twitch.tv/ninja

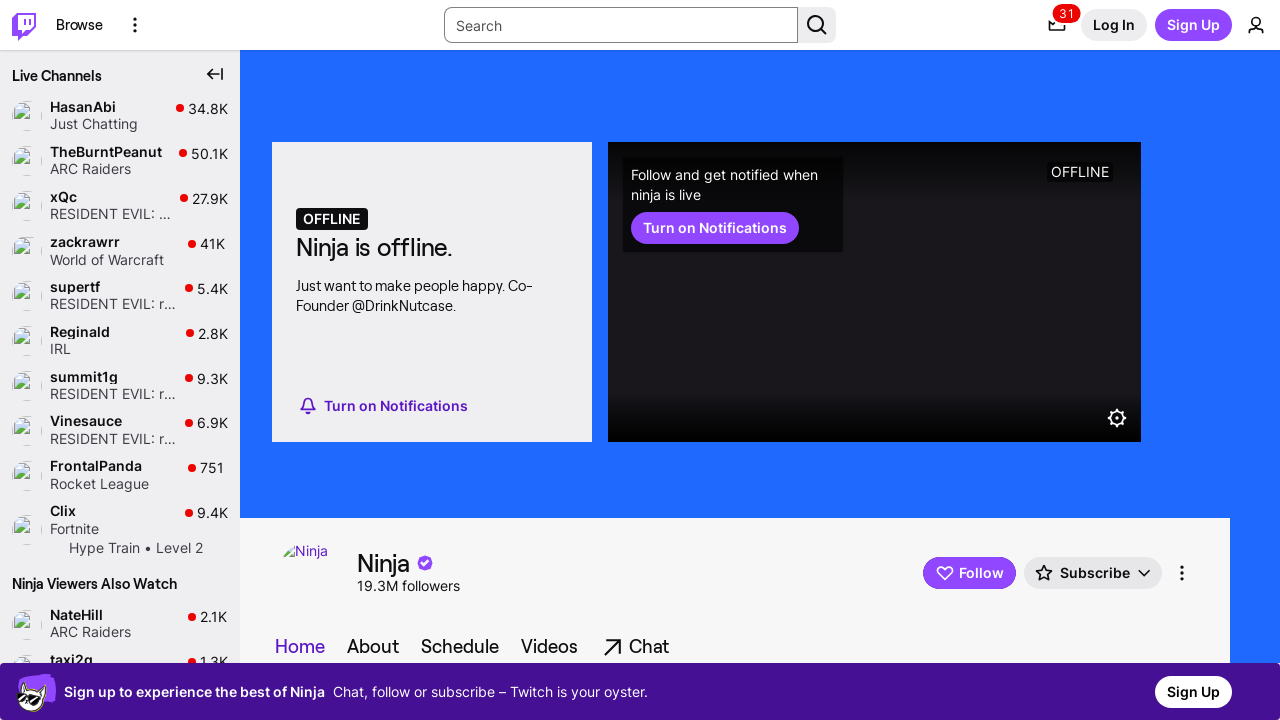

Navigated to Twitch streamer Ninja's profile page
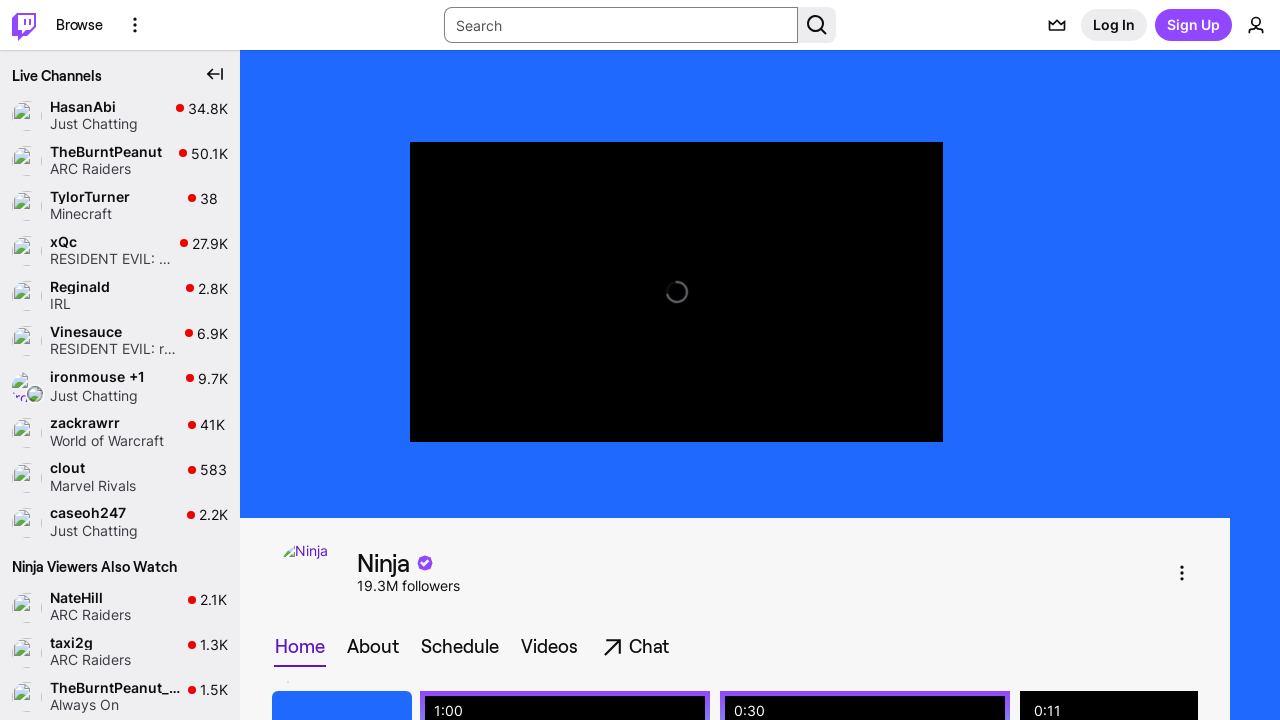

Followers count element is now visible on the profile page
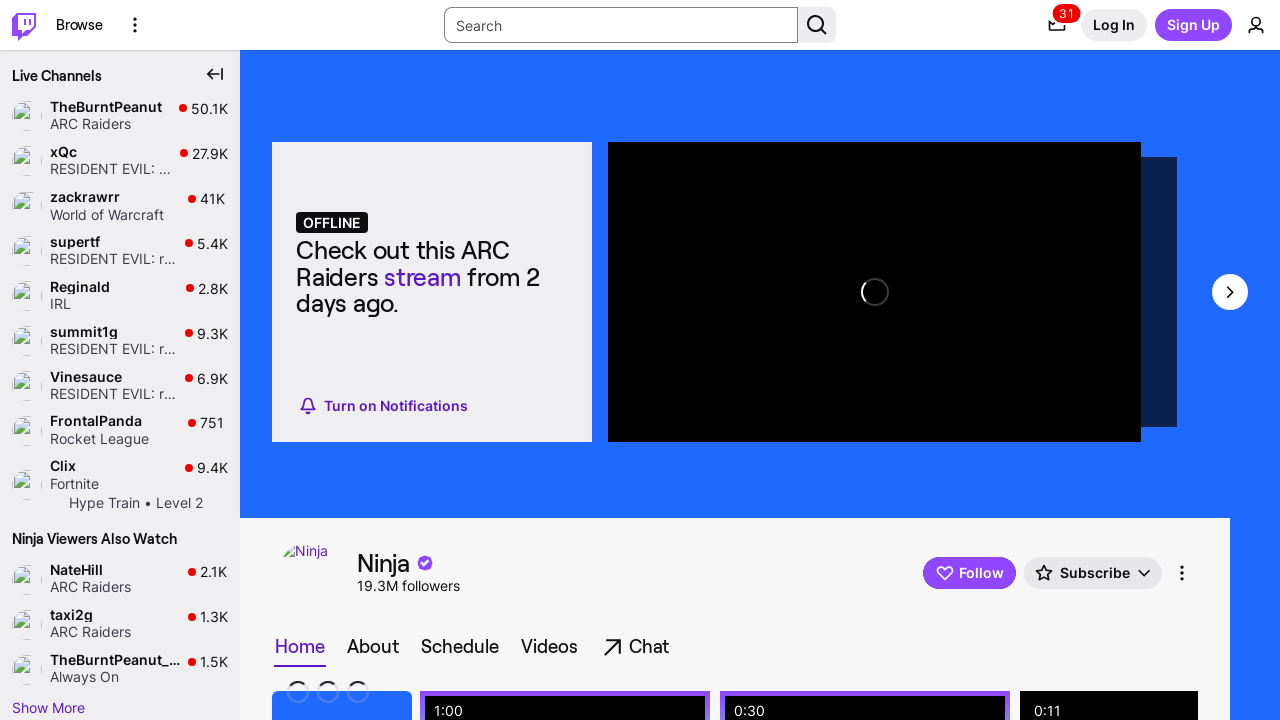

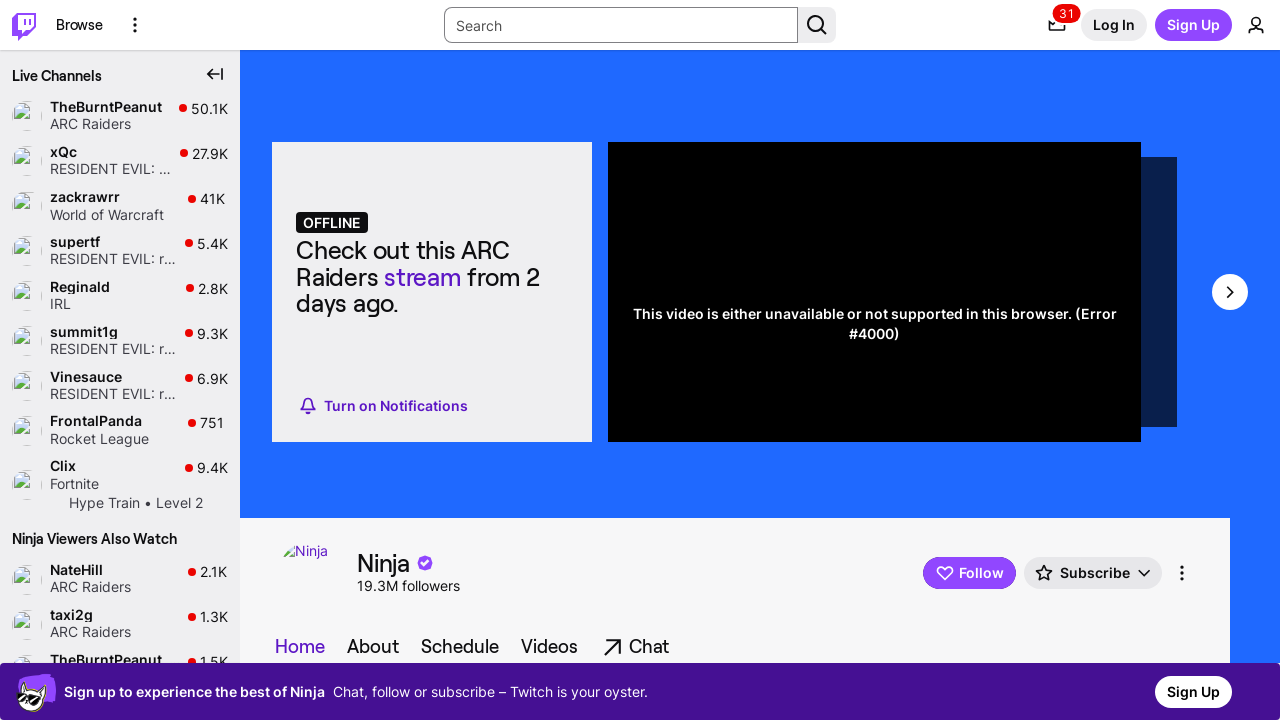